Tests form input functionality by typing 'Peter' in the name field, then replacing it with 'Parker', and verifying the final value is 'Parker'.

Starting URL: https://devexpress.github.io/testcafe/example/

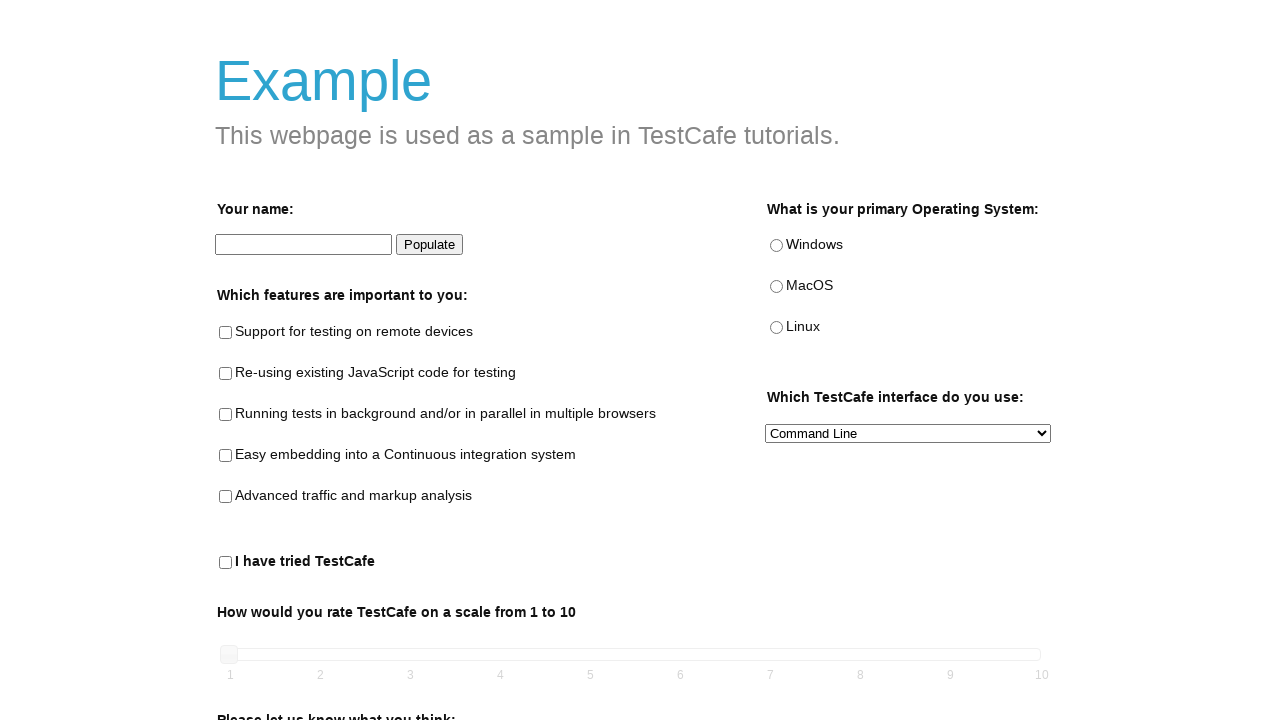

Typed 'Peter' in the name input field on #developer-name
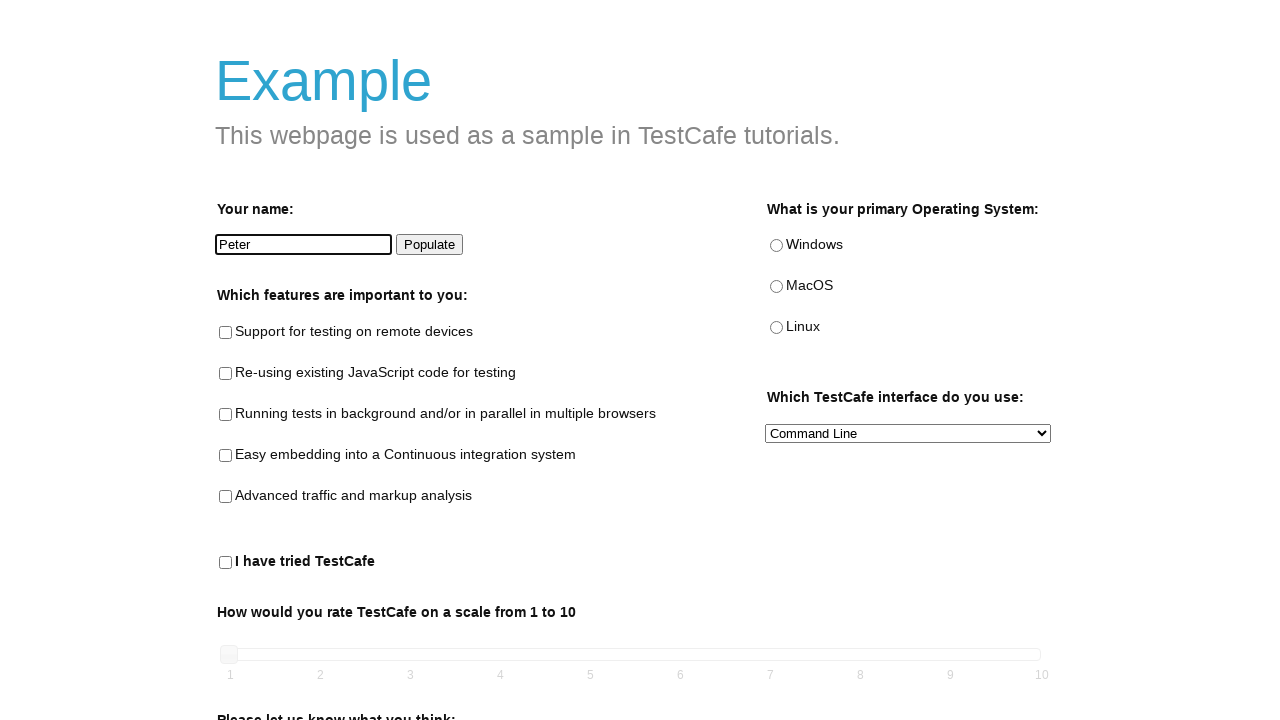

Filled name input with 'Parker', replacing 'Peter' on #developer-name
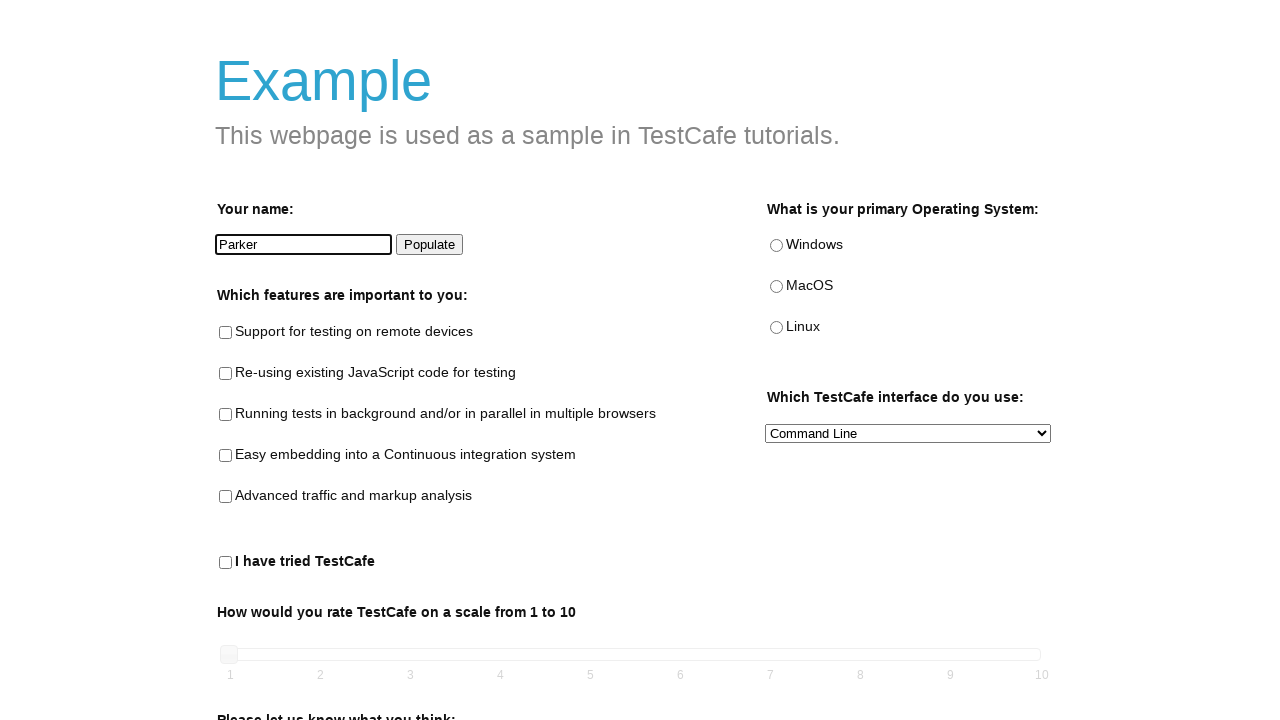

Retrieved current value from name input field
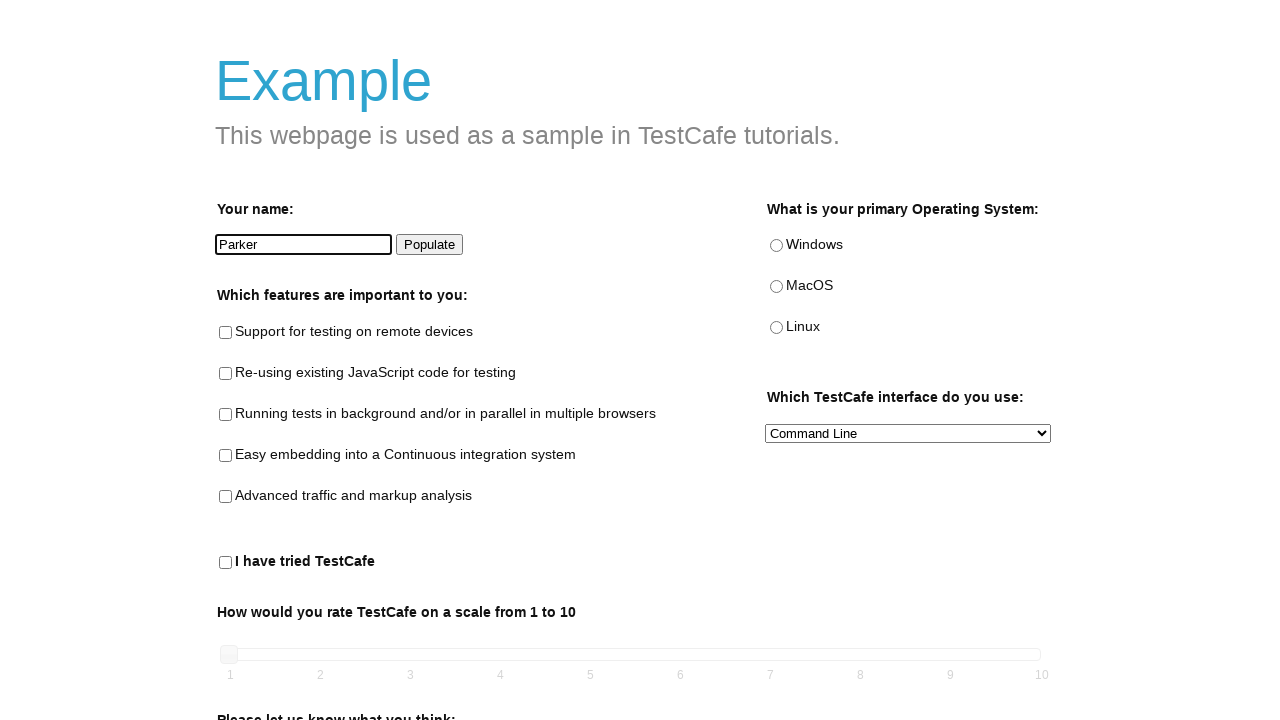

Verified that name input value is 'Parker'
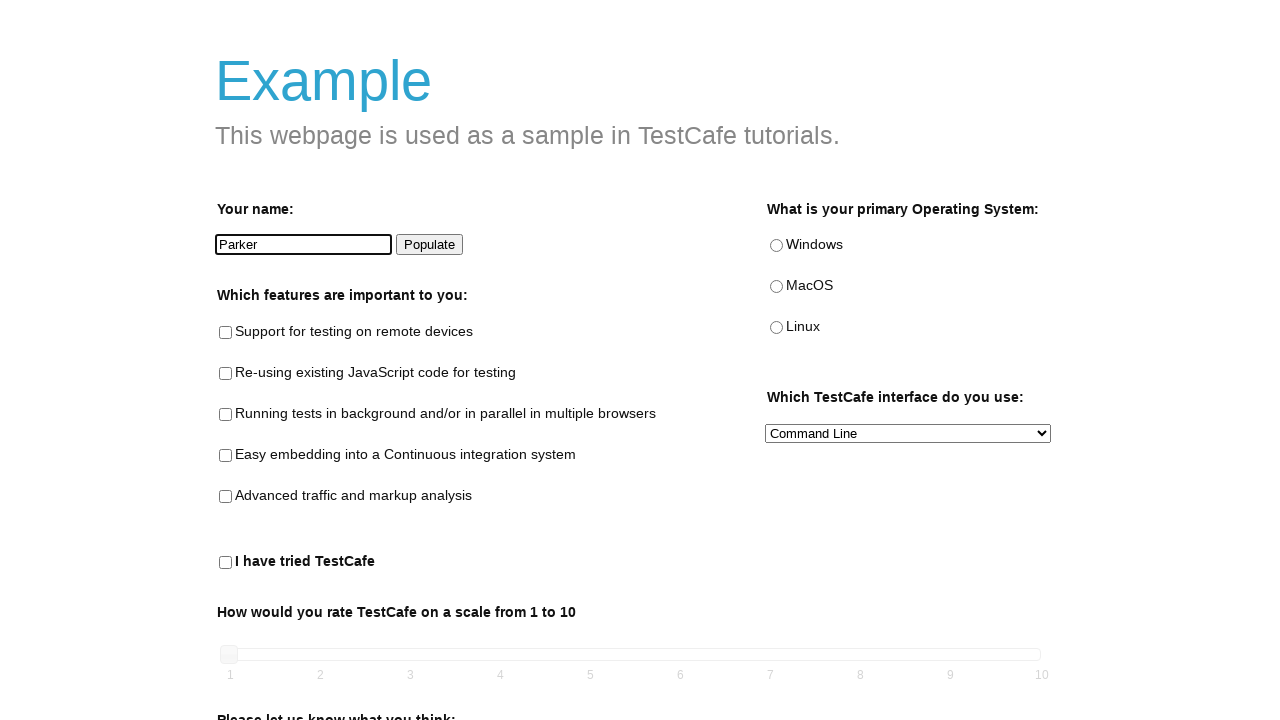

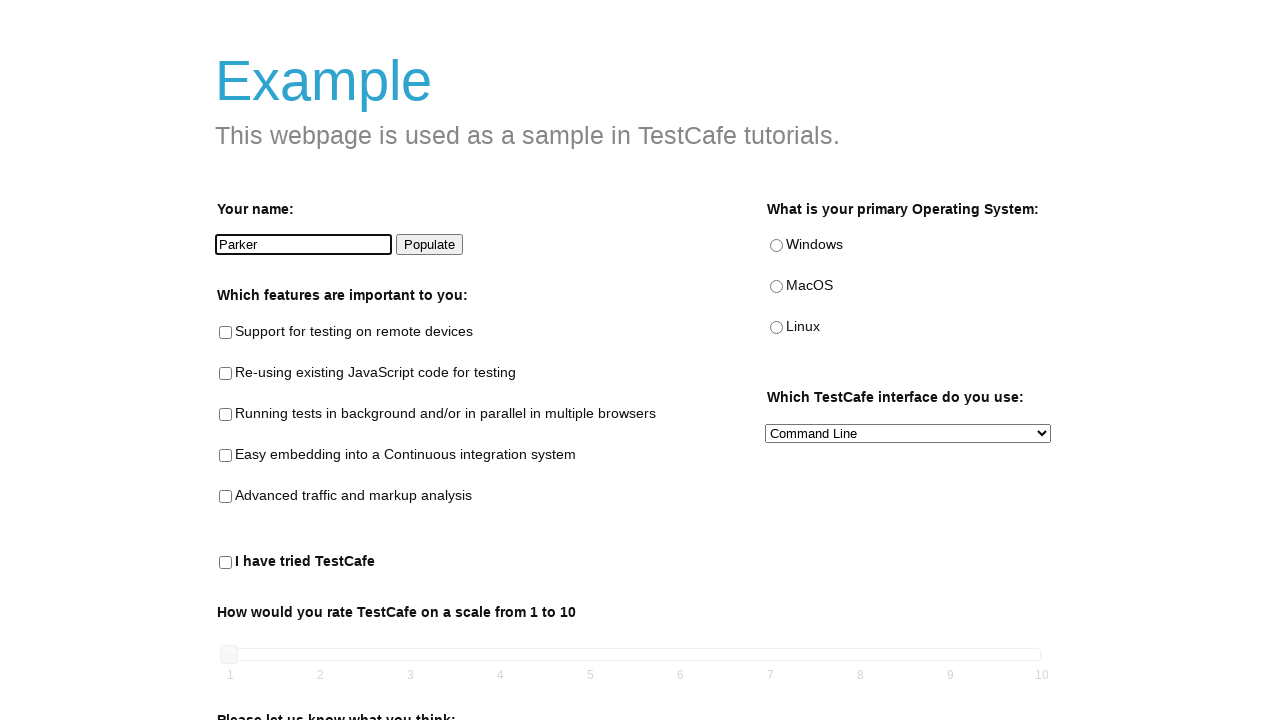